Navigates to the SDET Live website and maximizes the browser window to verify the page loads successfully.

Starting URL: https://sdet.live

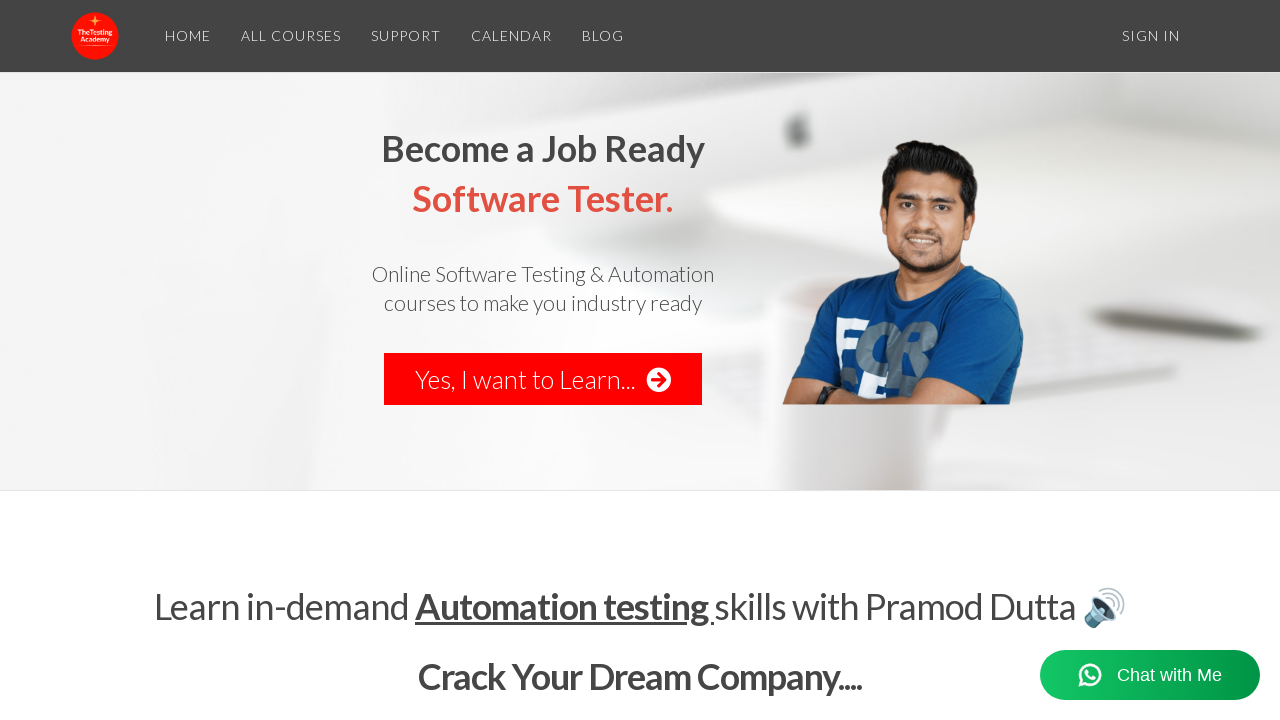

Navigated to https://sdet.live
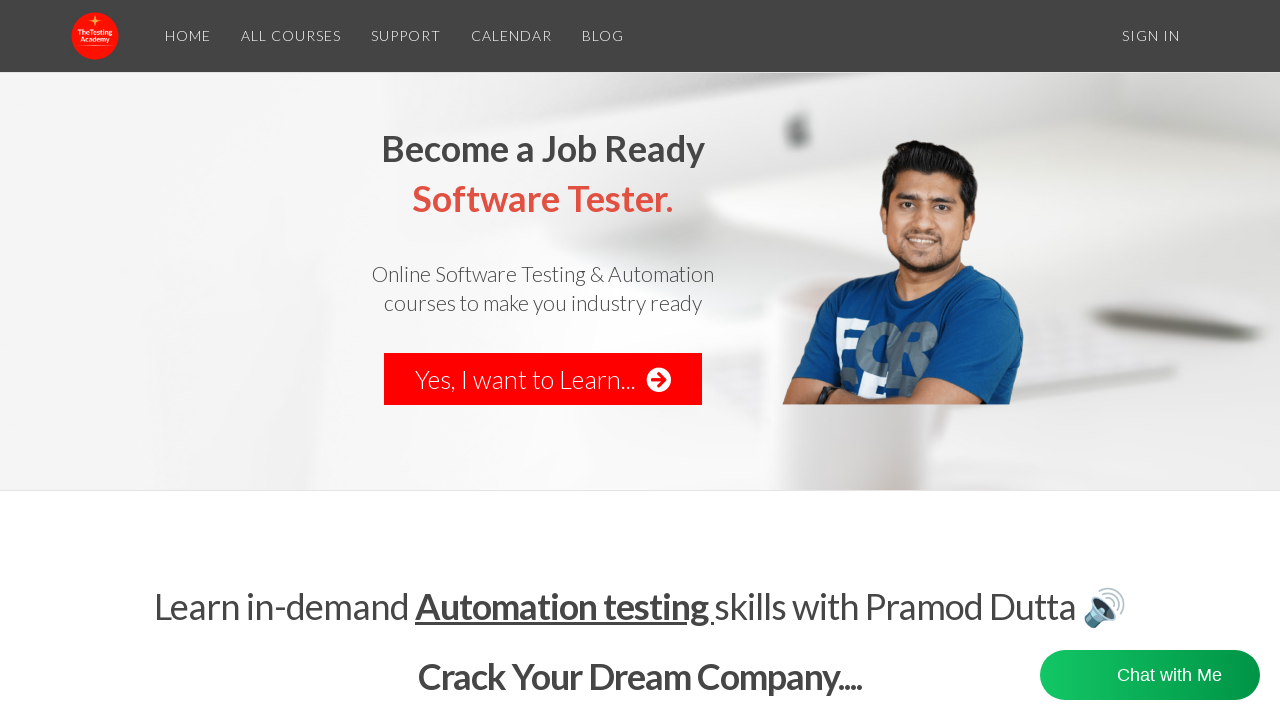

Maximized browser window to 1920x1080
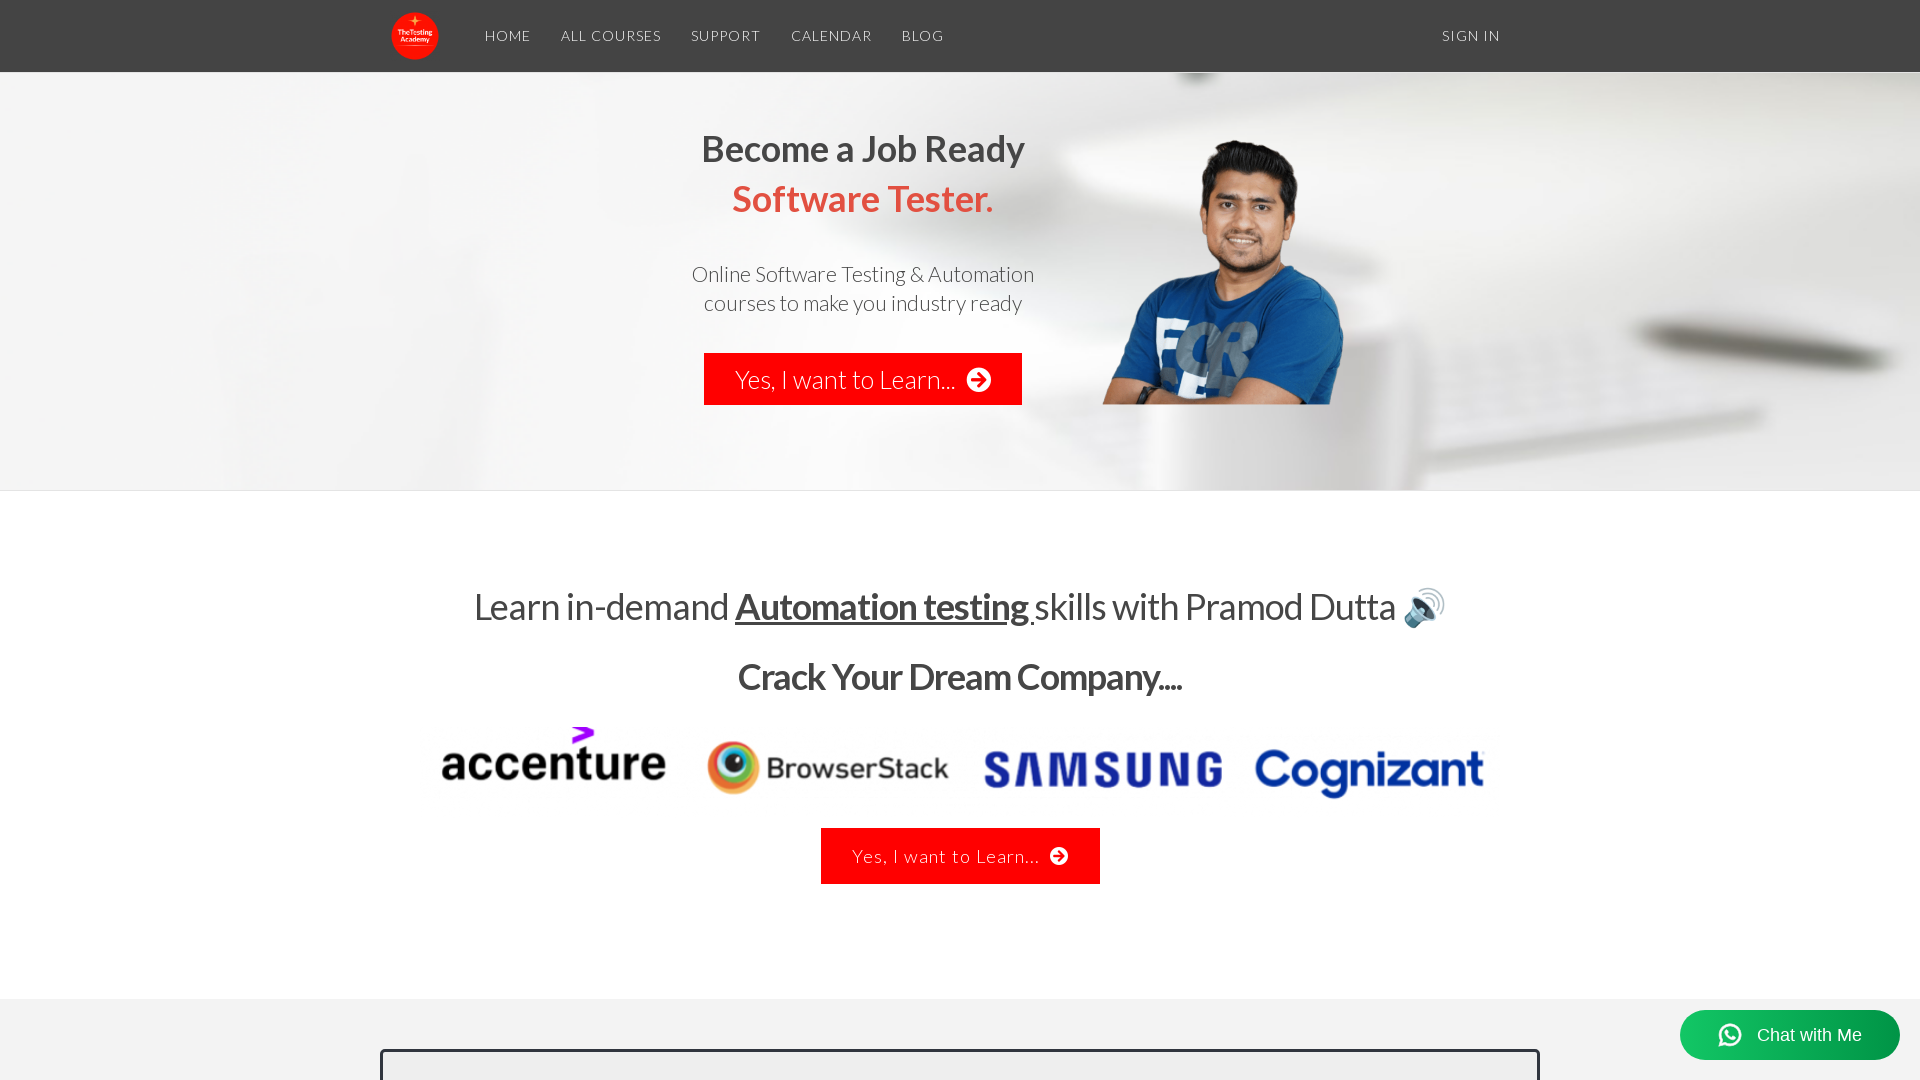

Page loaded successfully and network is idle
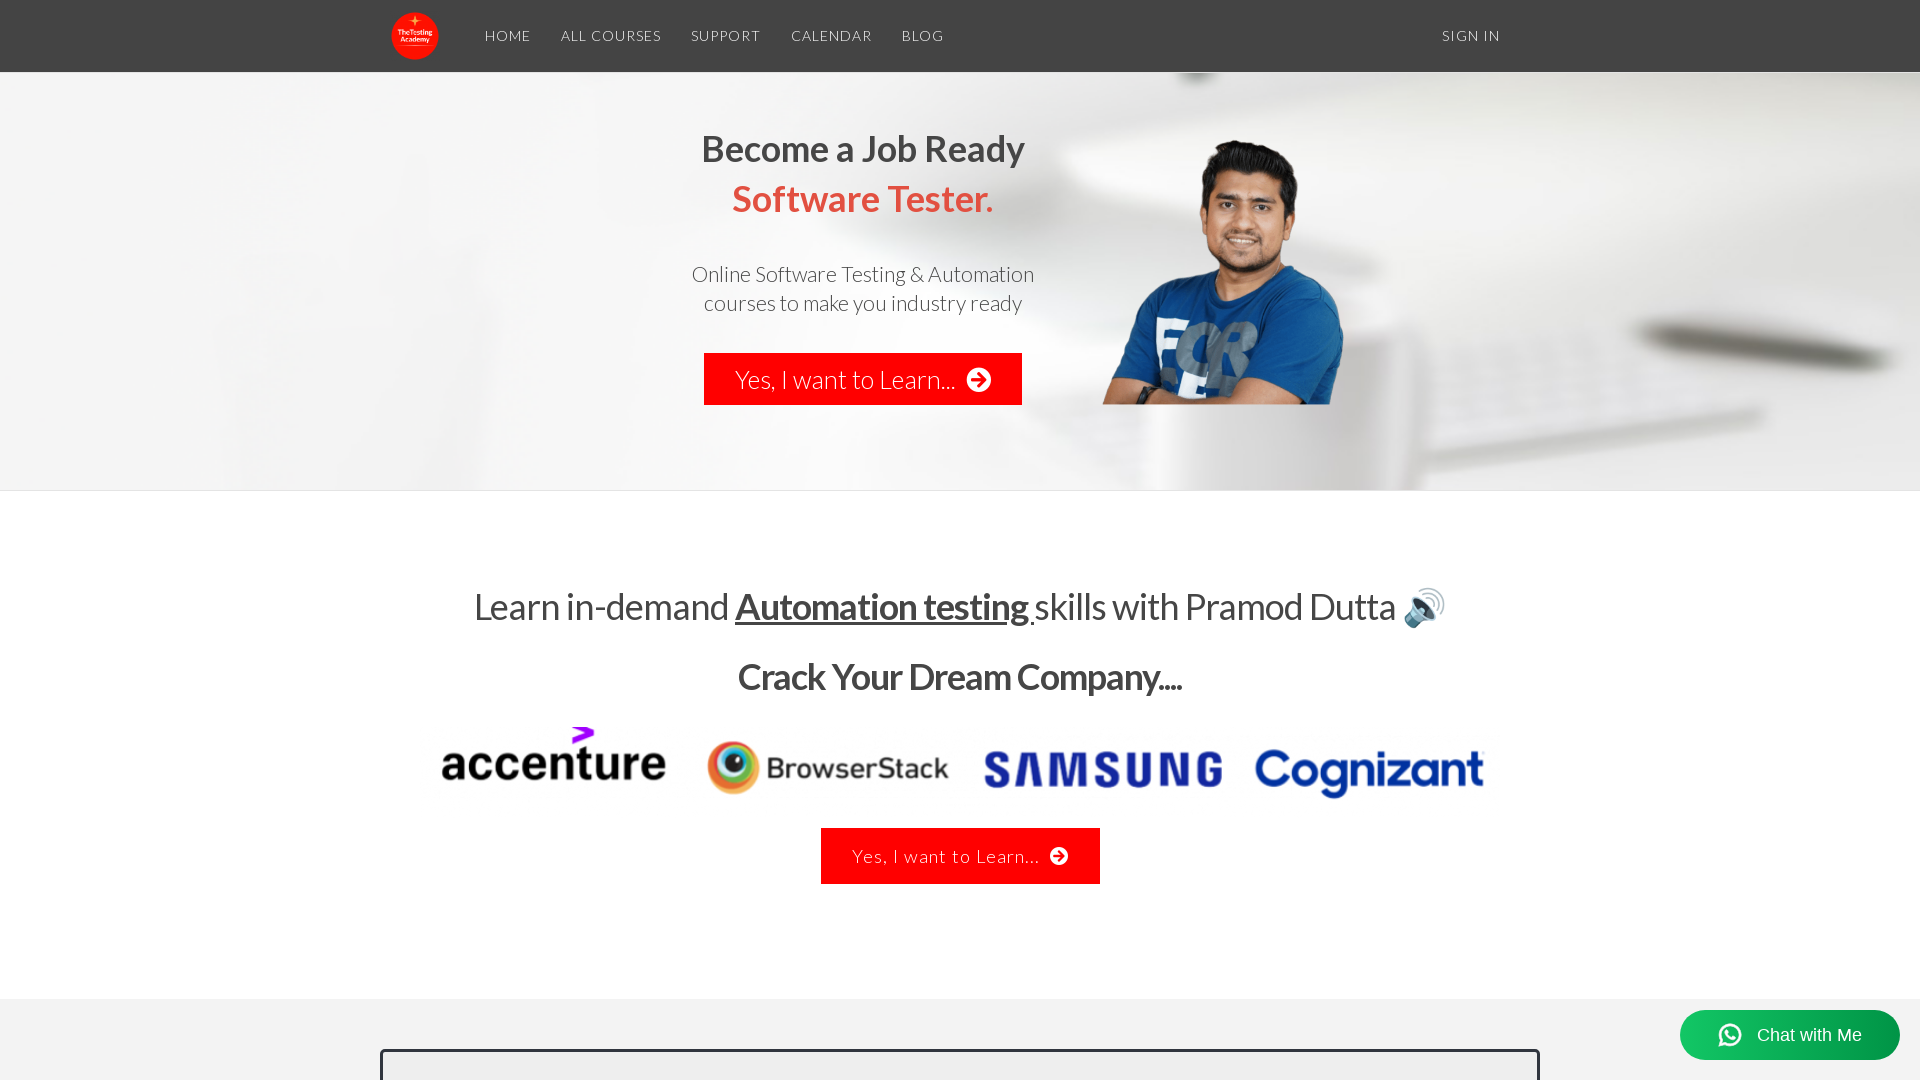

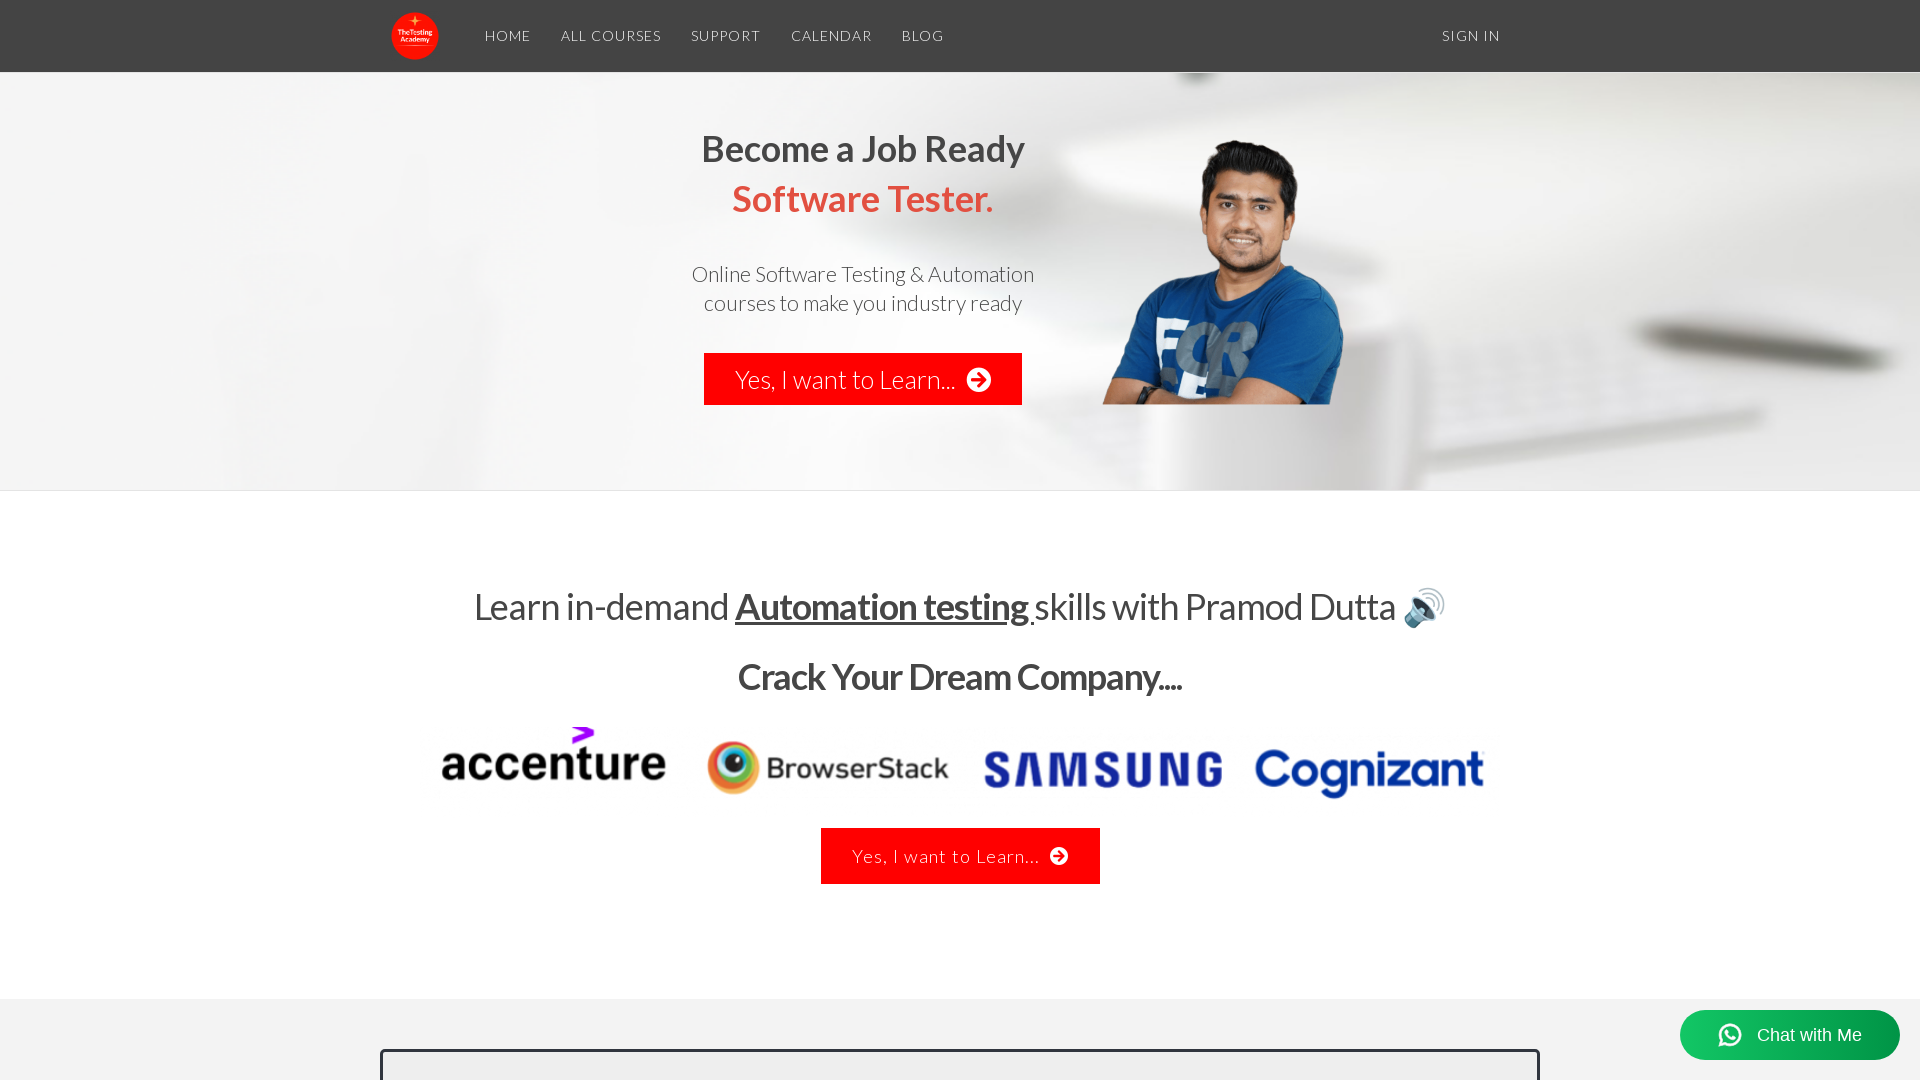